Tests dropdown selection functionality by selecting different options using various methods (by index and by visible text)

Starting URL: https://the-internet.herokuapp.com/dropdown

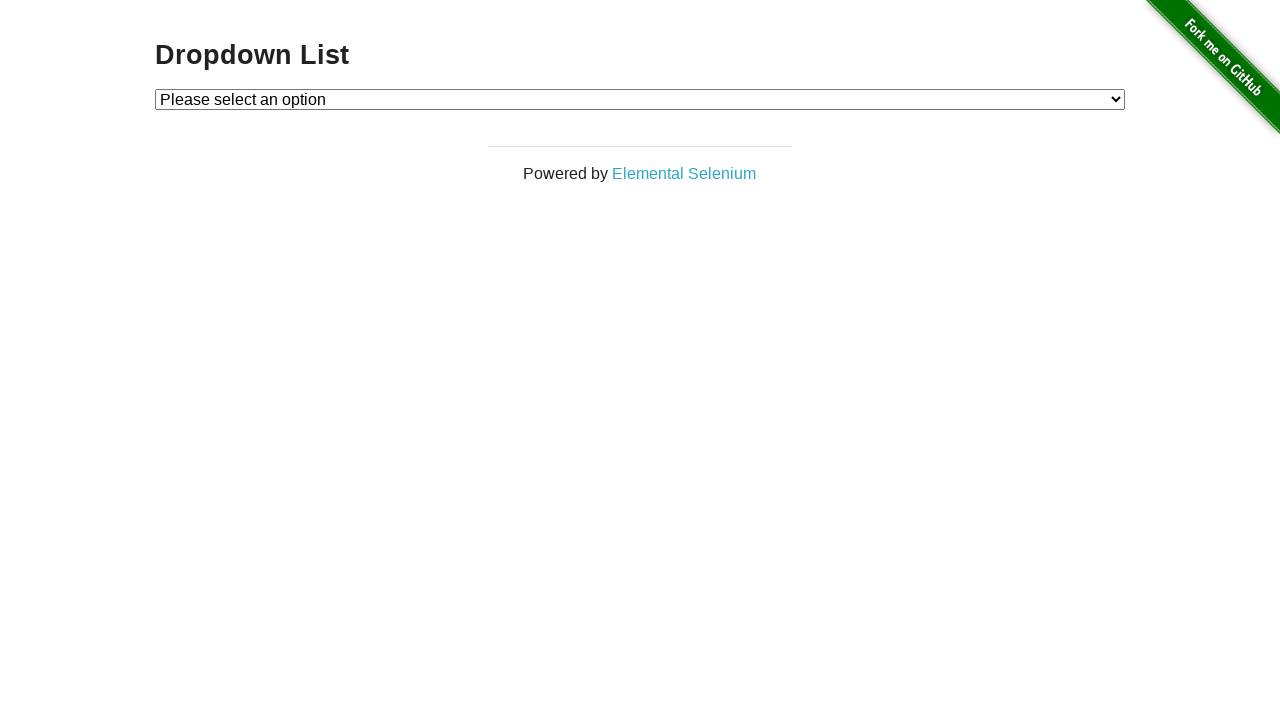

Located the dropdown element
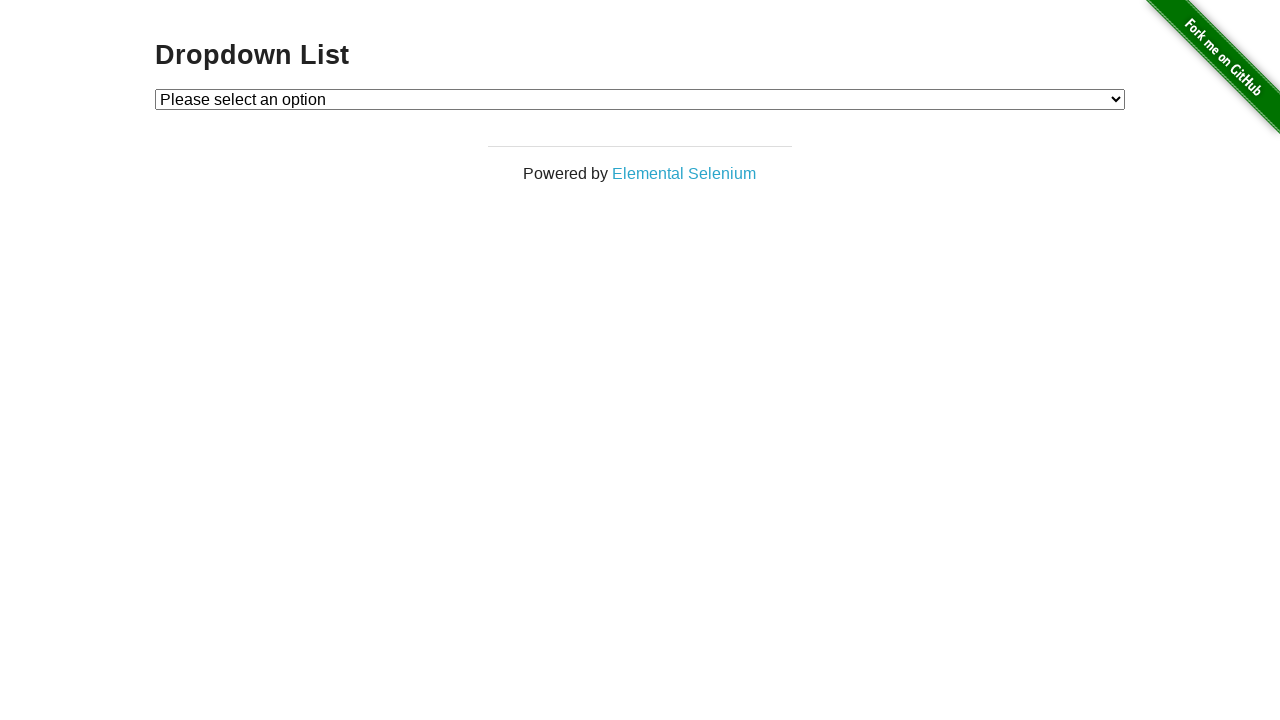

Retrieved dropdown options count: 3 options found
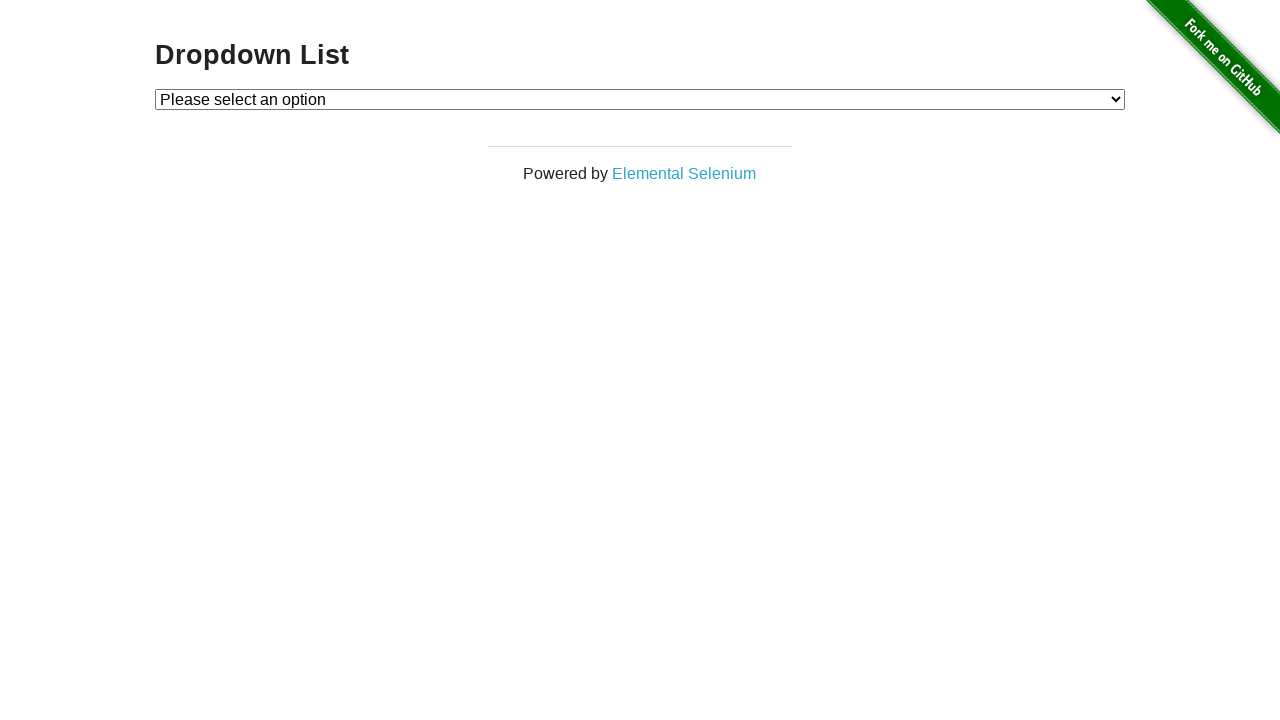

Selected option by index 2 on select#dropdown
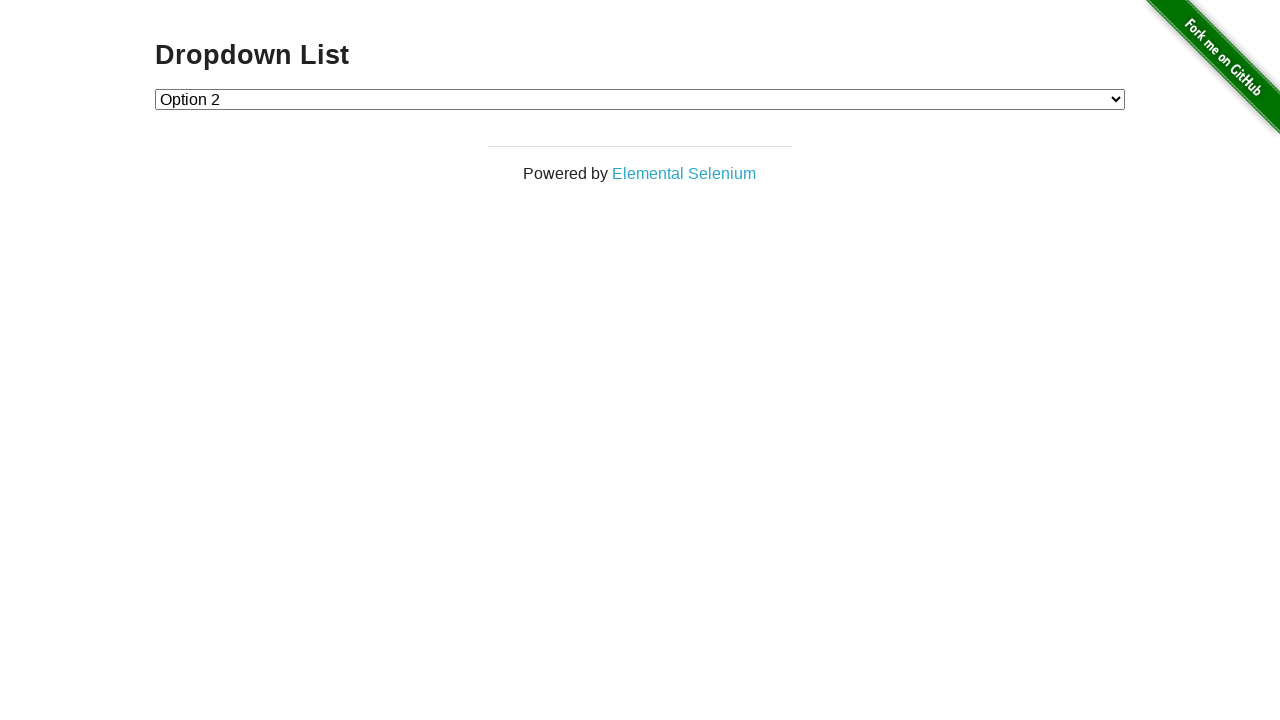

Waited 2 seconds for selection to register
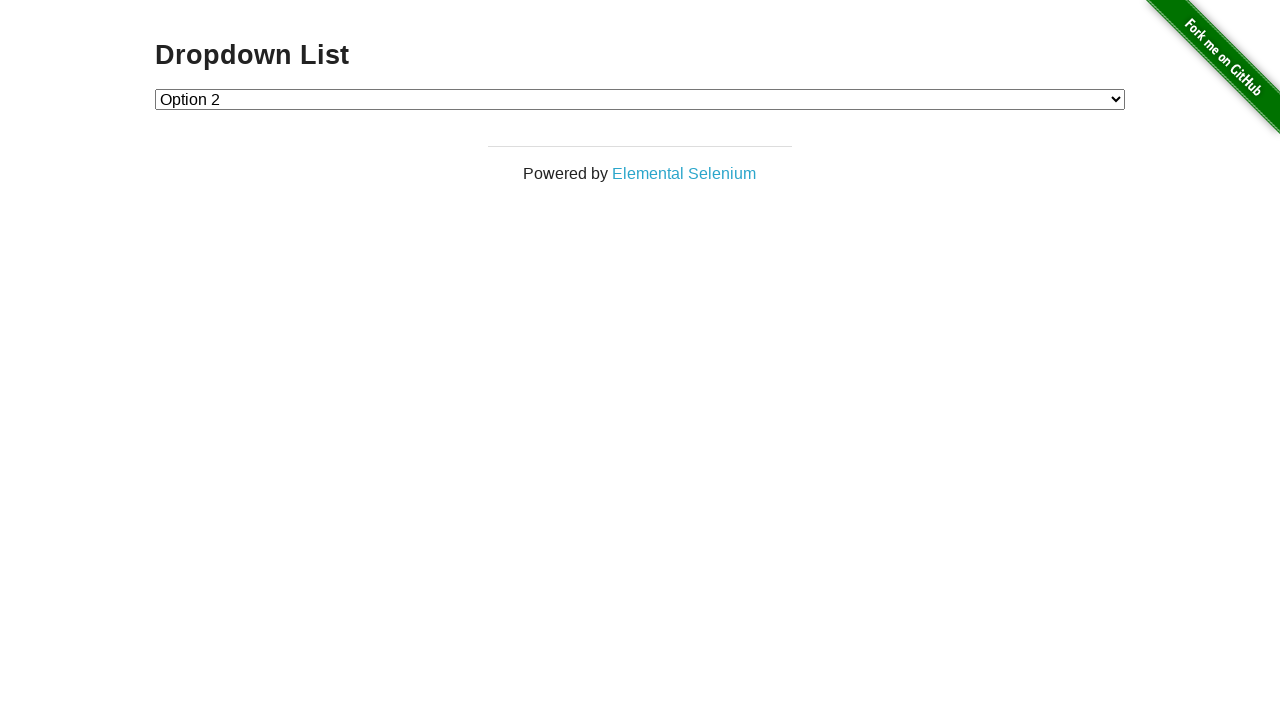

Evaluated dropdown type: Single select dropdown
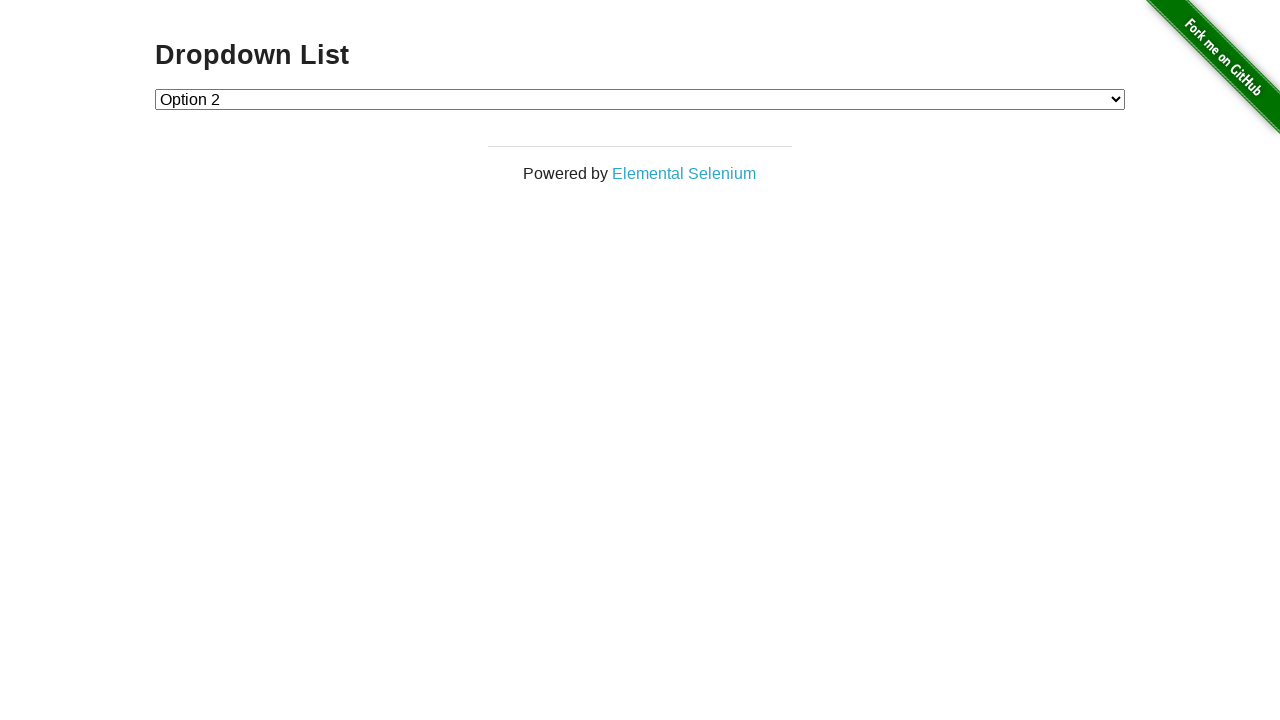

Selected 'Option 1' by visible text on select#dropdown
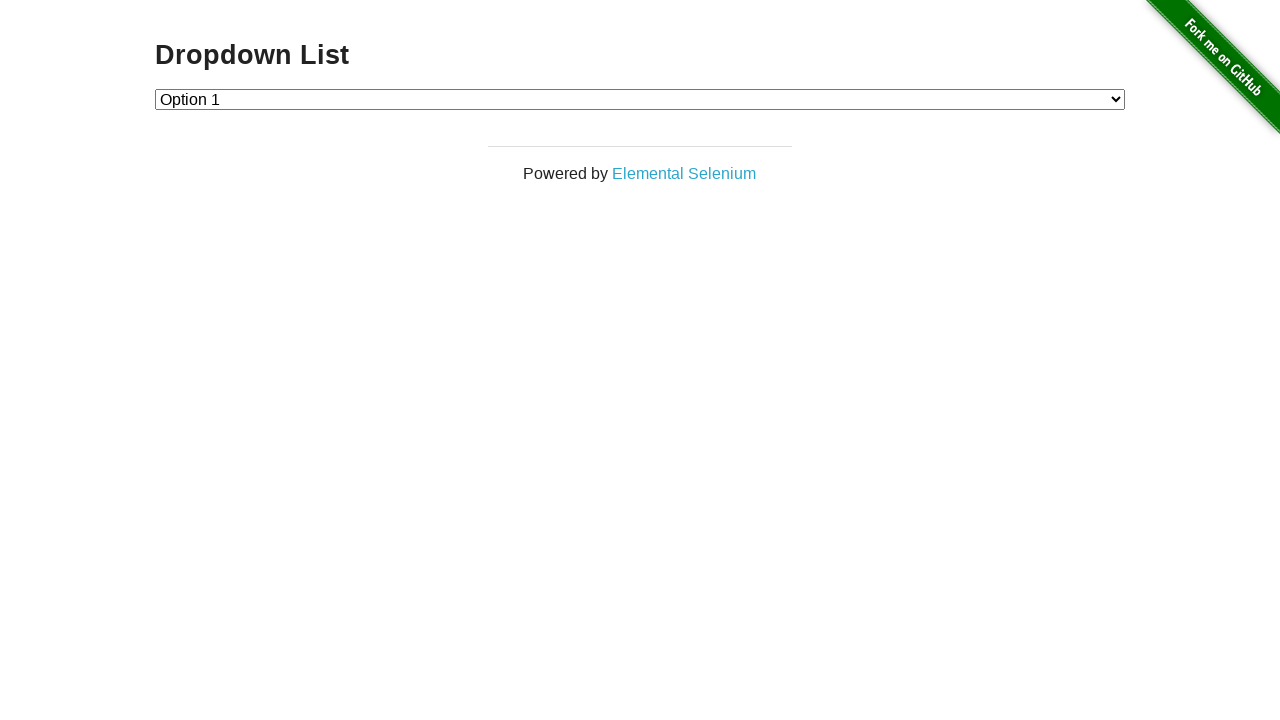

Pressed 'R' key on keyboard
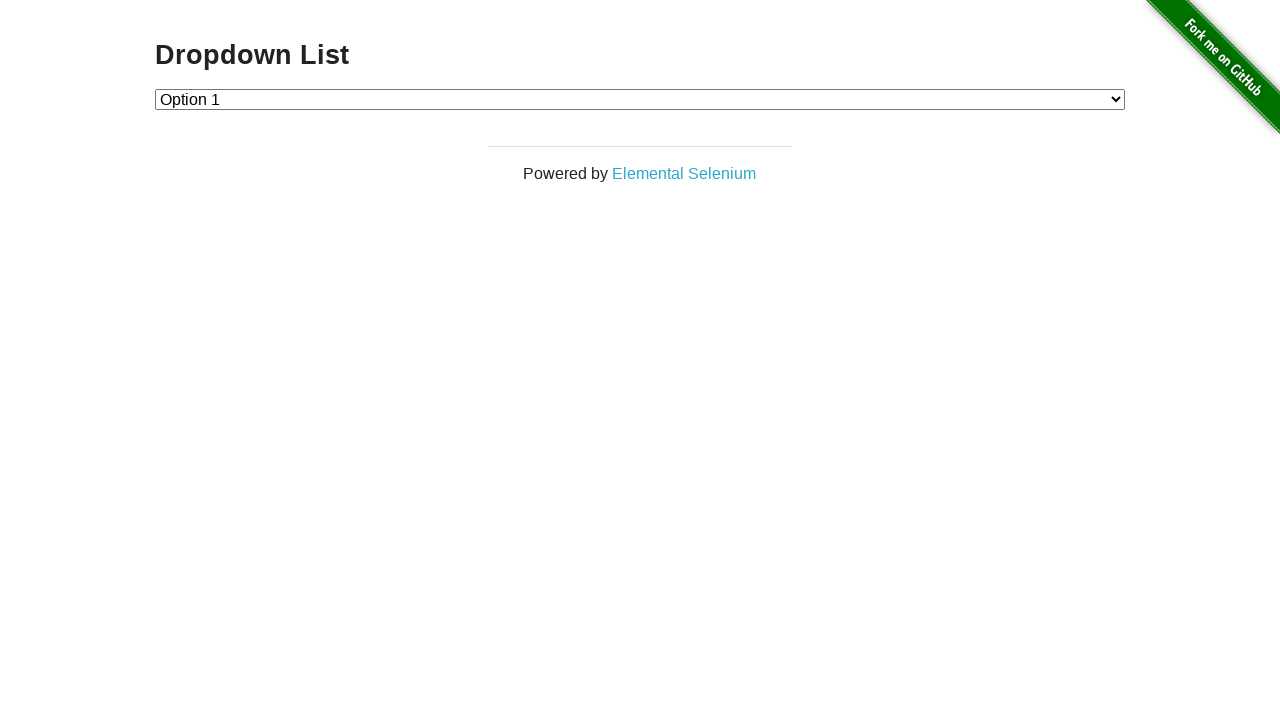

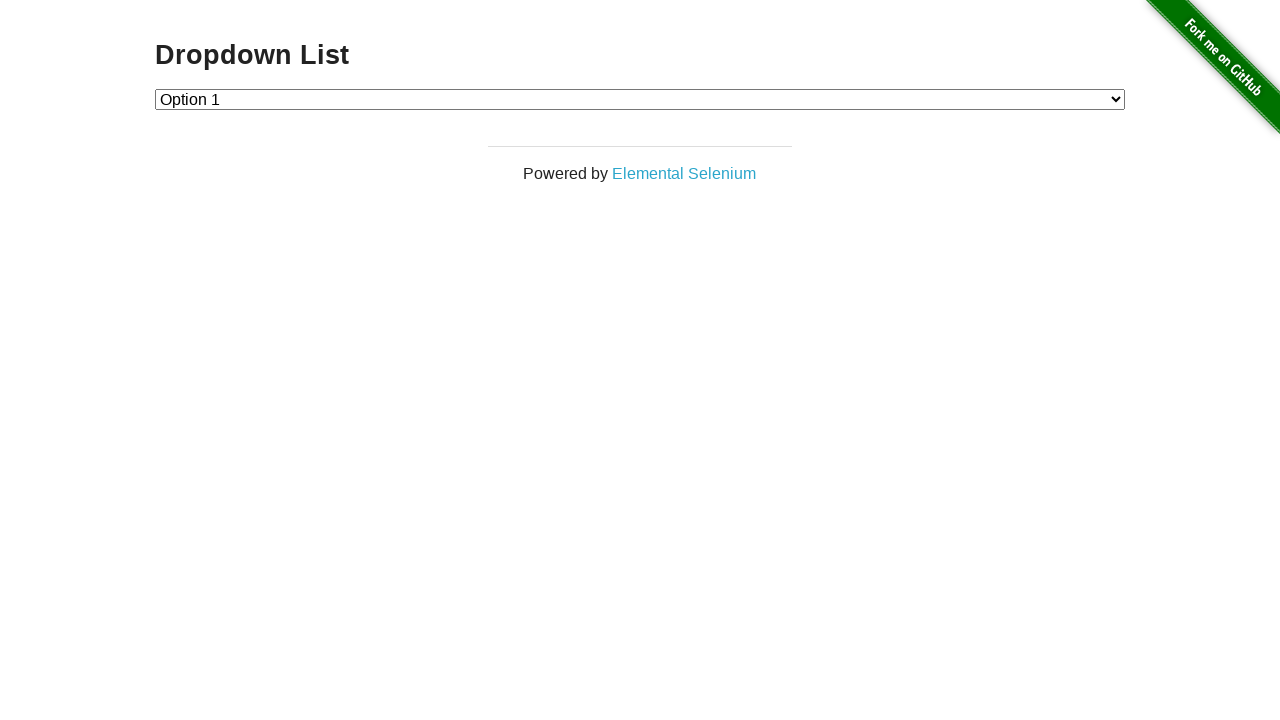